Tests JavaScript alert functionality by clicking on alert button, verifying alert text, and accepting the alert

Starting URL: https://the-internet.herokuapp.com/javascript_alerts

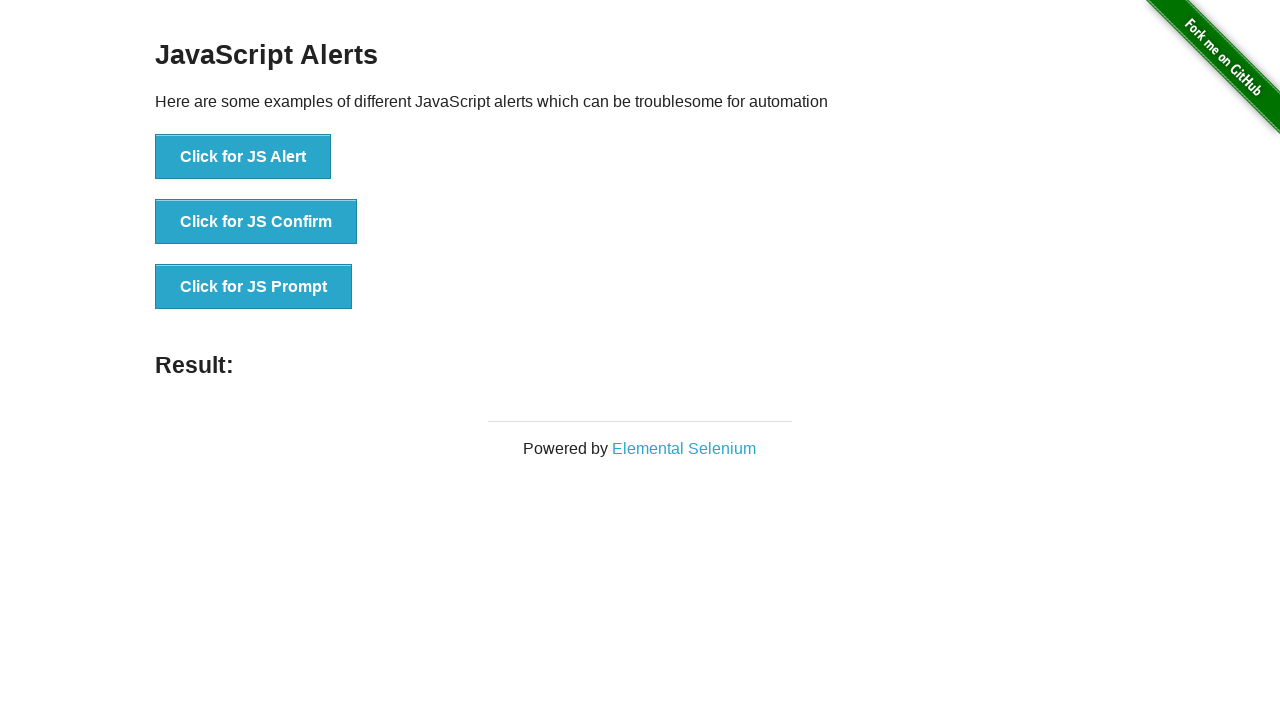

Clicked the 'Click for JS Alert' button at (243, 157) on button:has-text('Click for JS Alert')
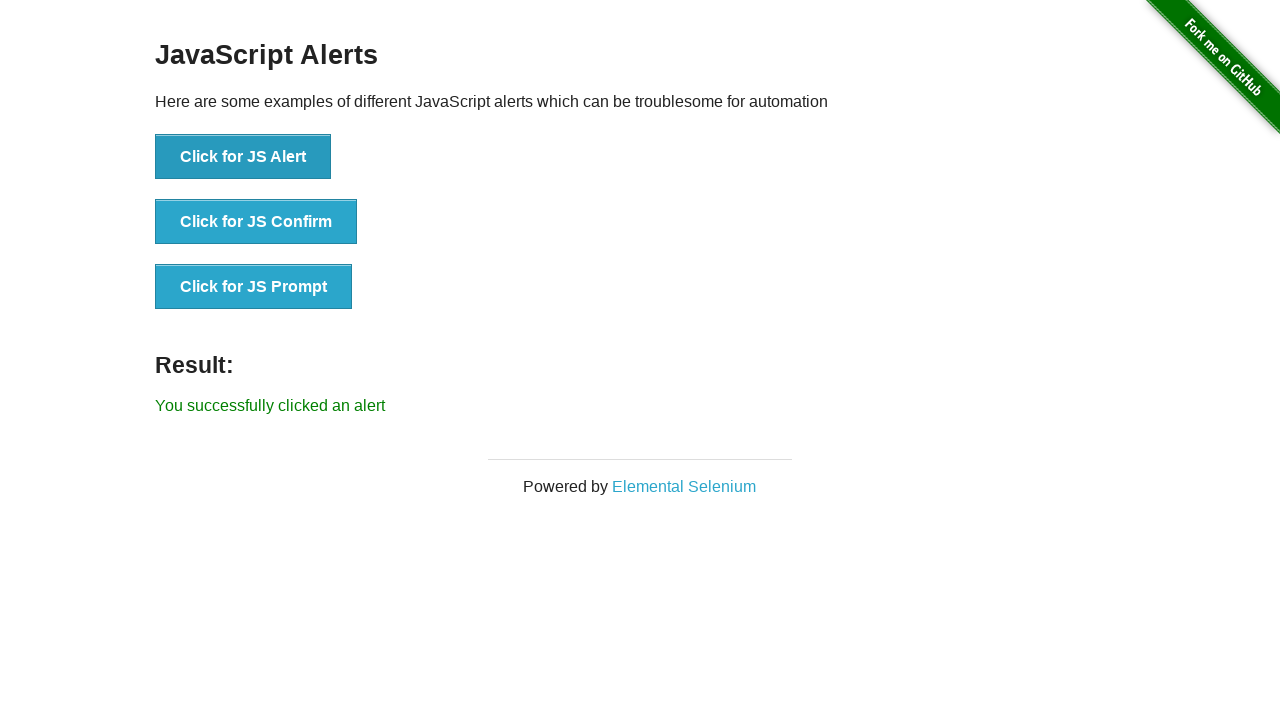

Set up dialog handler to accept JavaScript alert
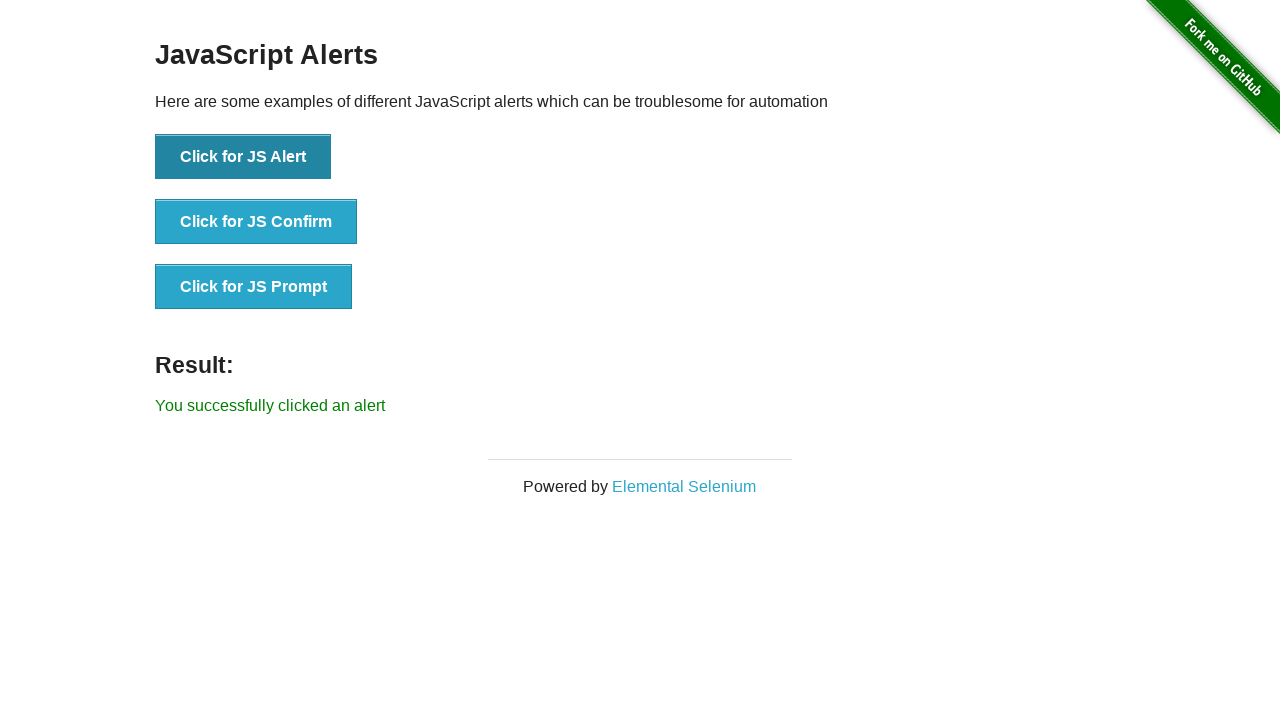

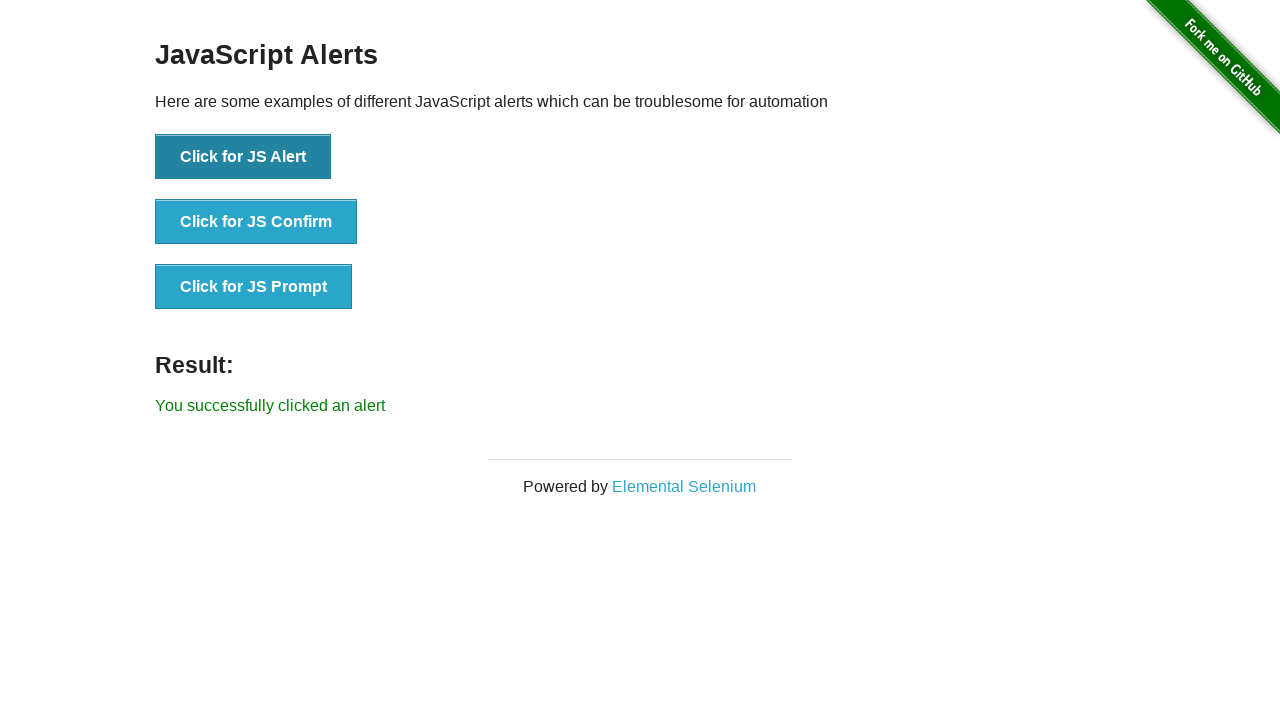